Tests editing a todo item by double-clicking, changing text, and pressing Enter

Starting URL: https://demo.playwright.dev/todomvc

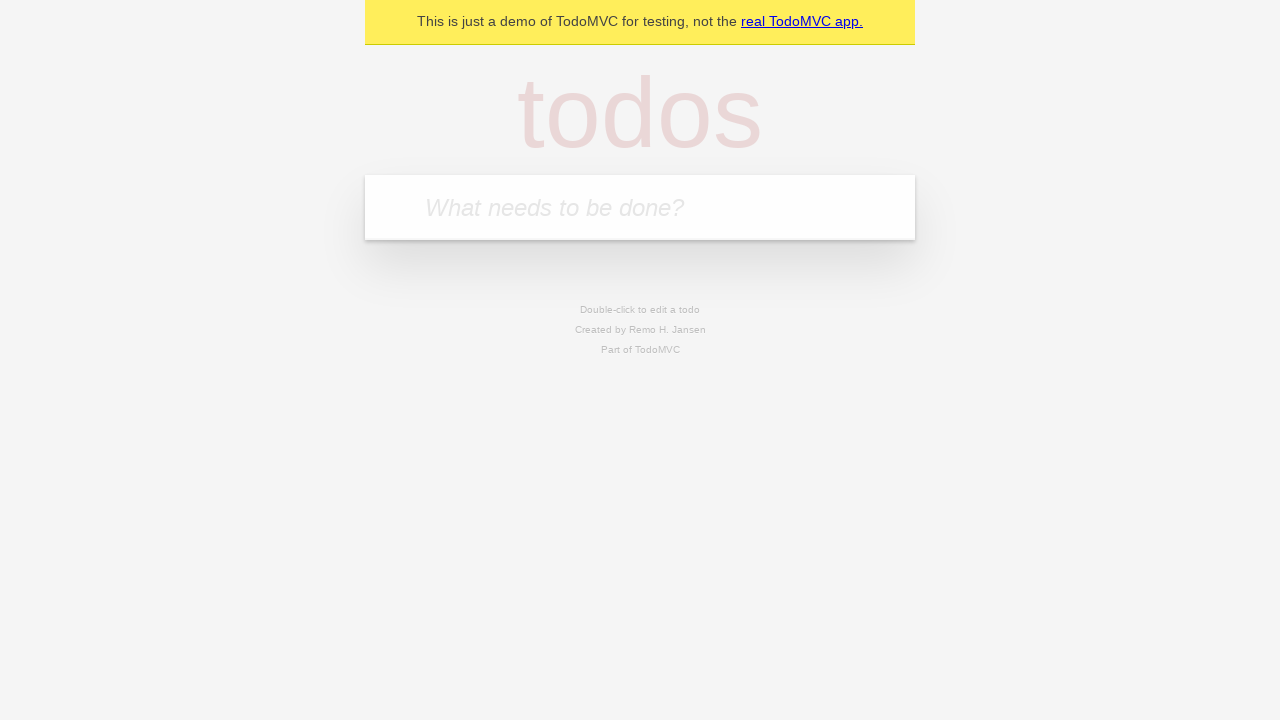

Filled new todo input with 'buy some cheese' on .new-todo
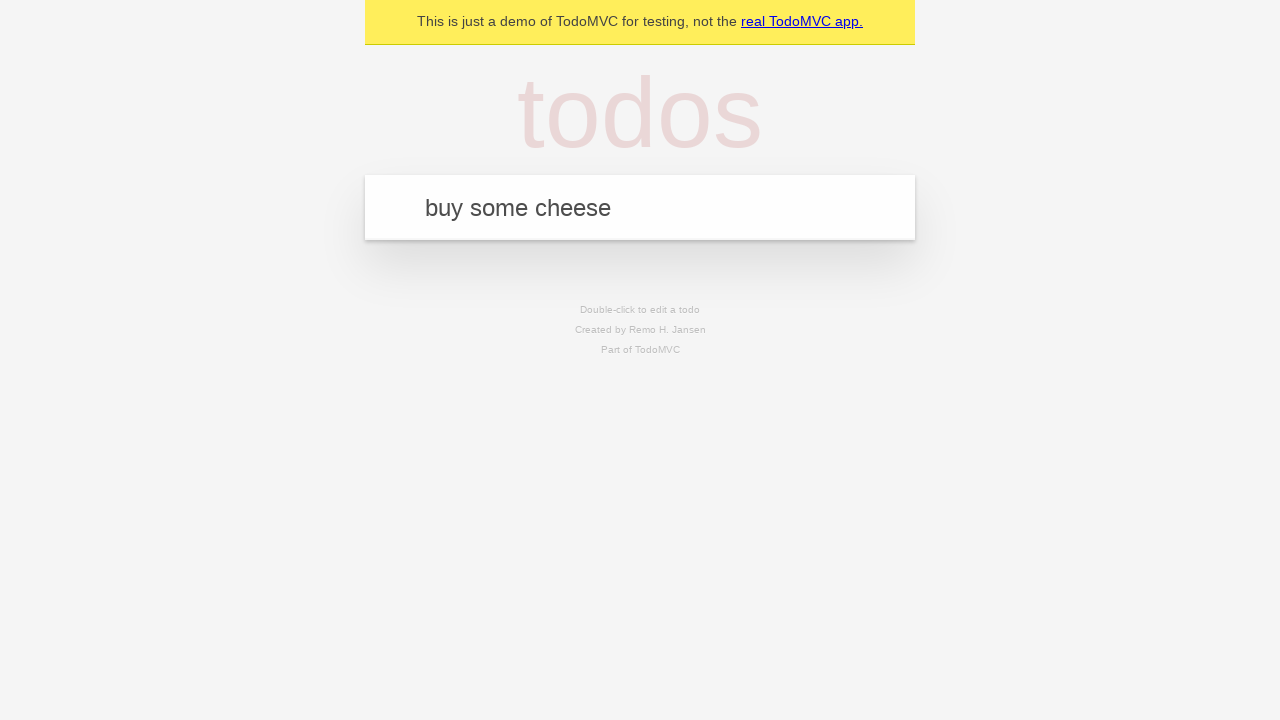

Pressed Enter to create first todo on .new-todo
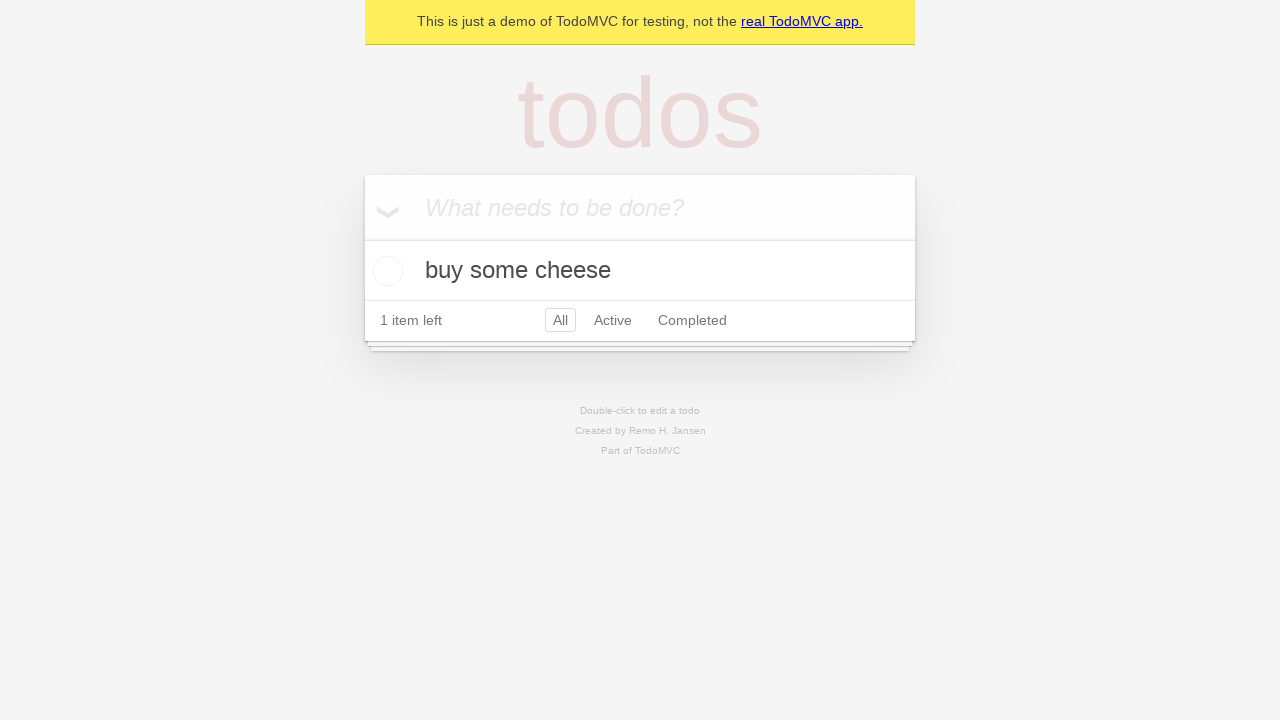

Filled new todo input with 'feed the cat' on .new-todo
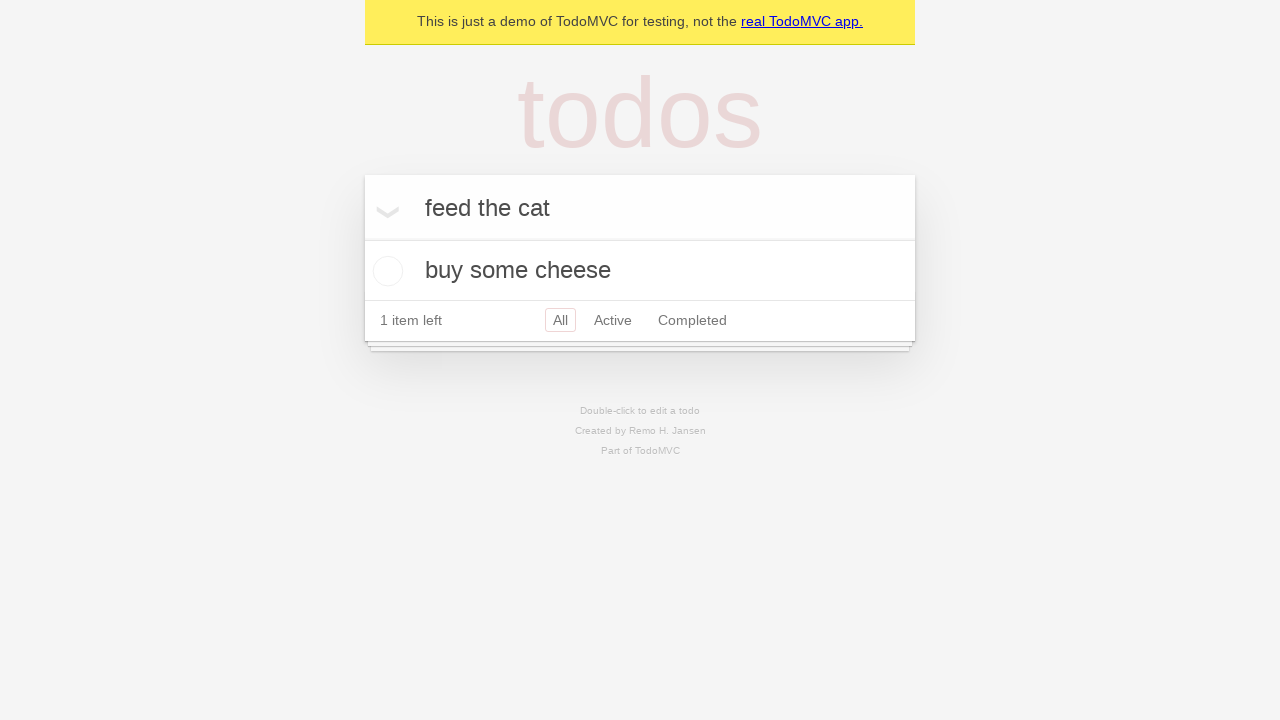

Pressed Enter to create second todo on .new-todo
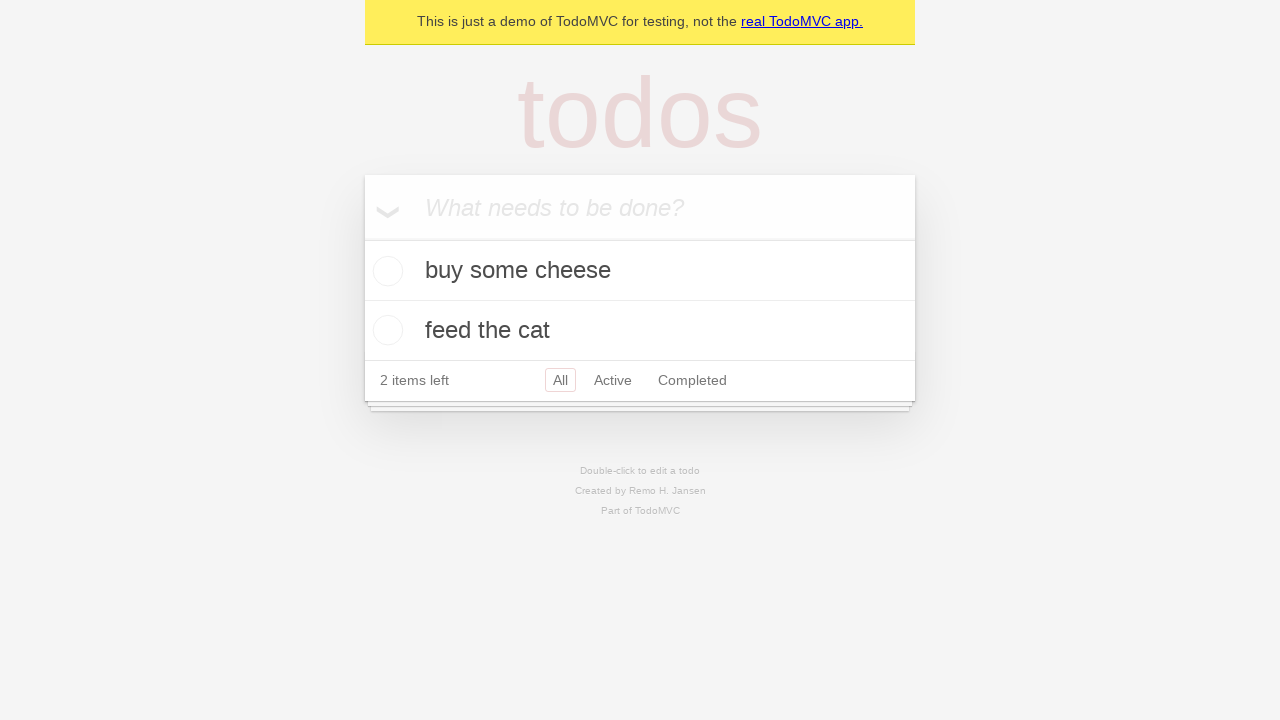

Filled new todo input with 'book a doctors appointment' on .new-todo
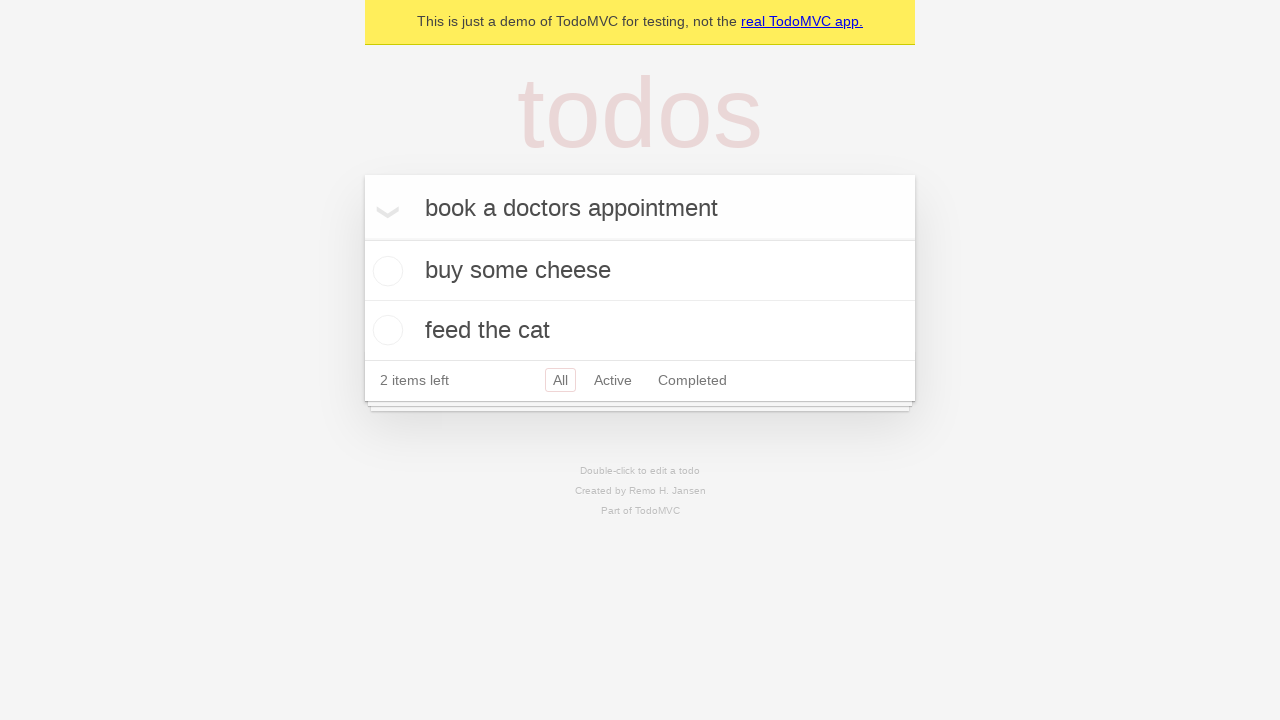

Pressed Enter to create third todo on .new-todo
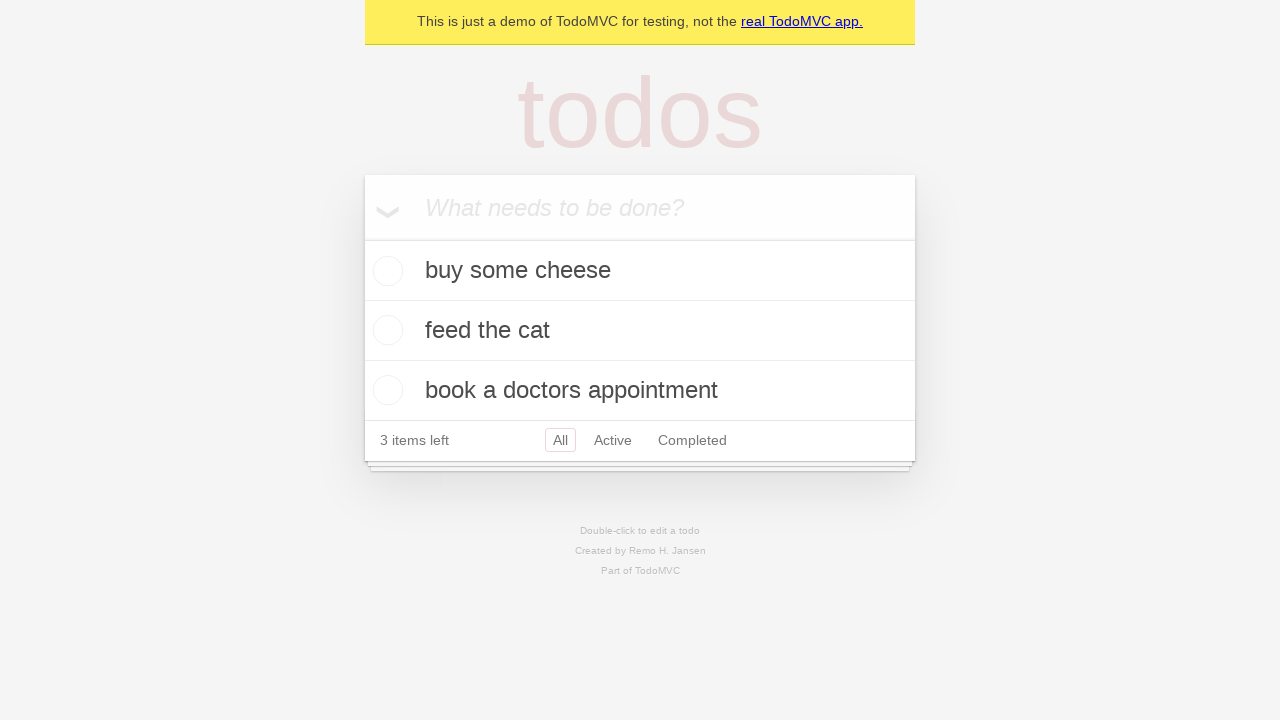

All three todos are now visible
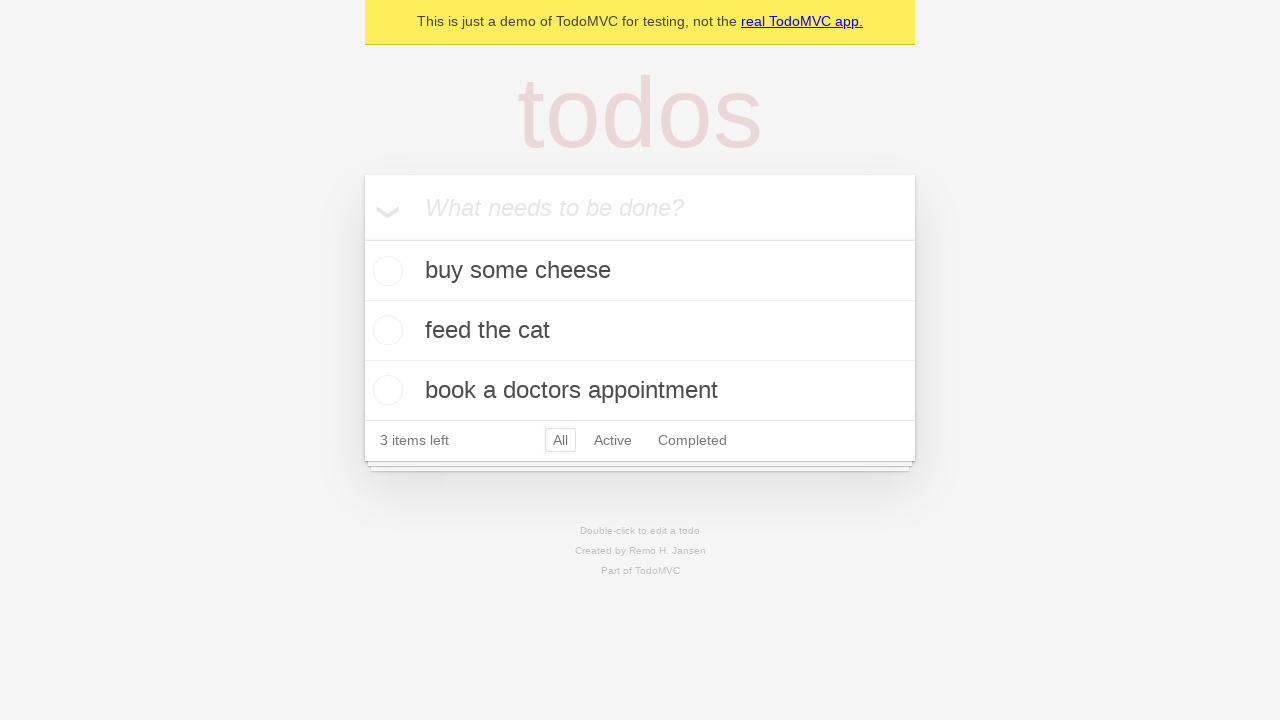

Double-clicked second todo to enter edit mode at (640, 331) on .todo-list li >> nth=1
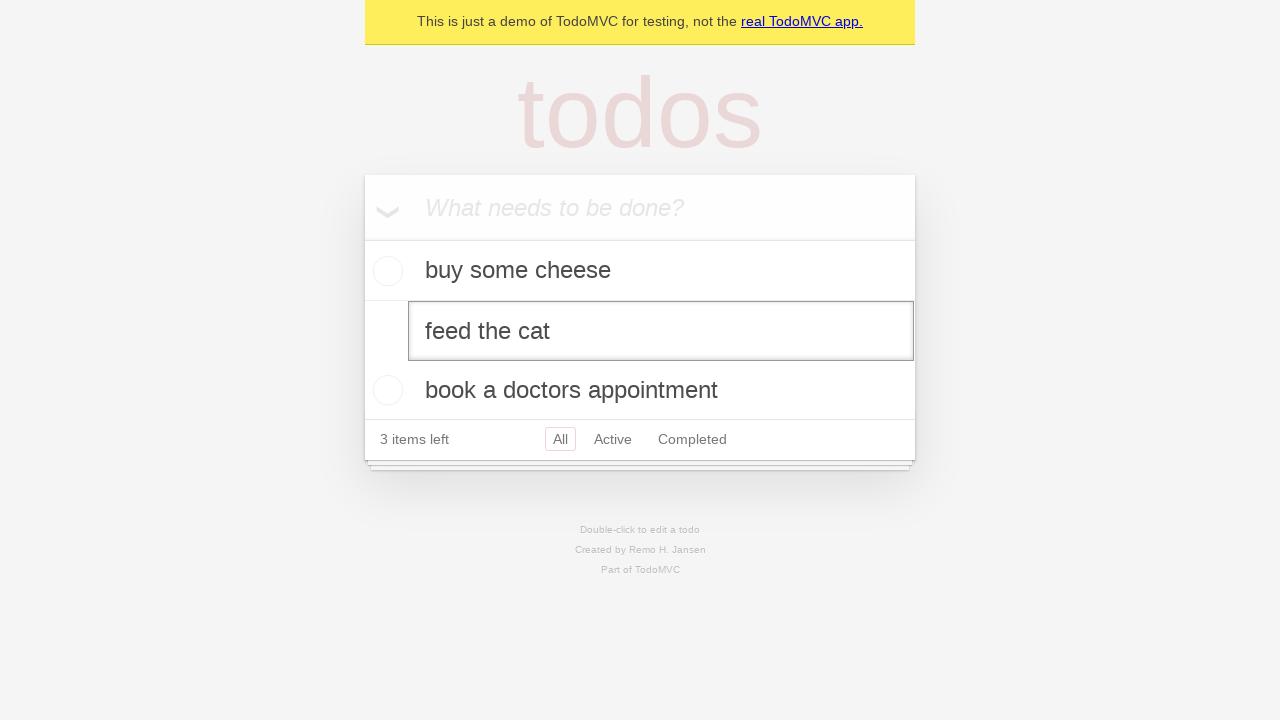

Changed second todo text to 'buy some sausages' on .todo-list li >> nth=1 >> .edit
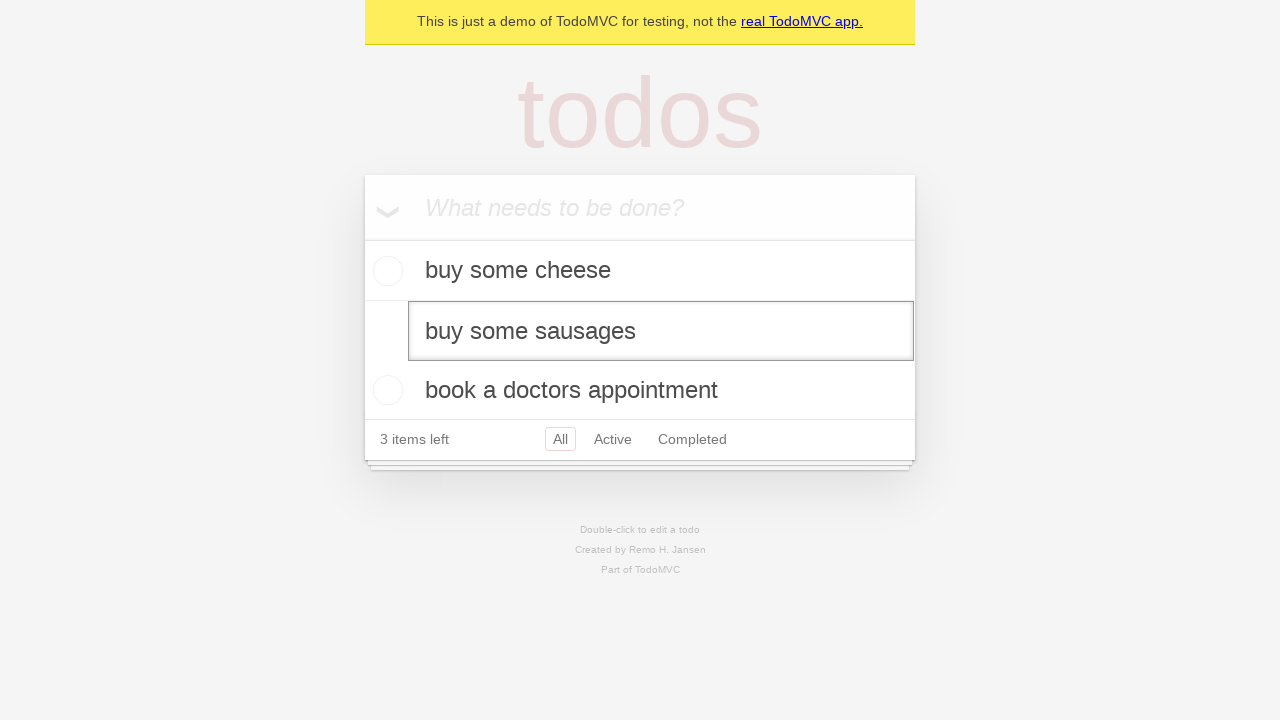

Pressed Enter to save the edited todo on .todo-list li >> nth=1 >> .edit
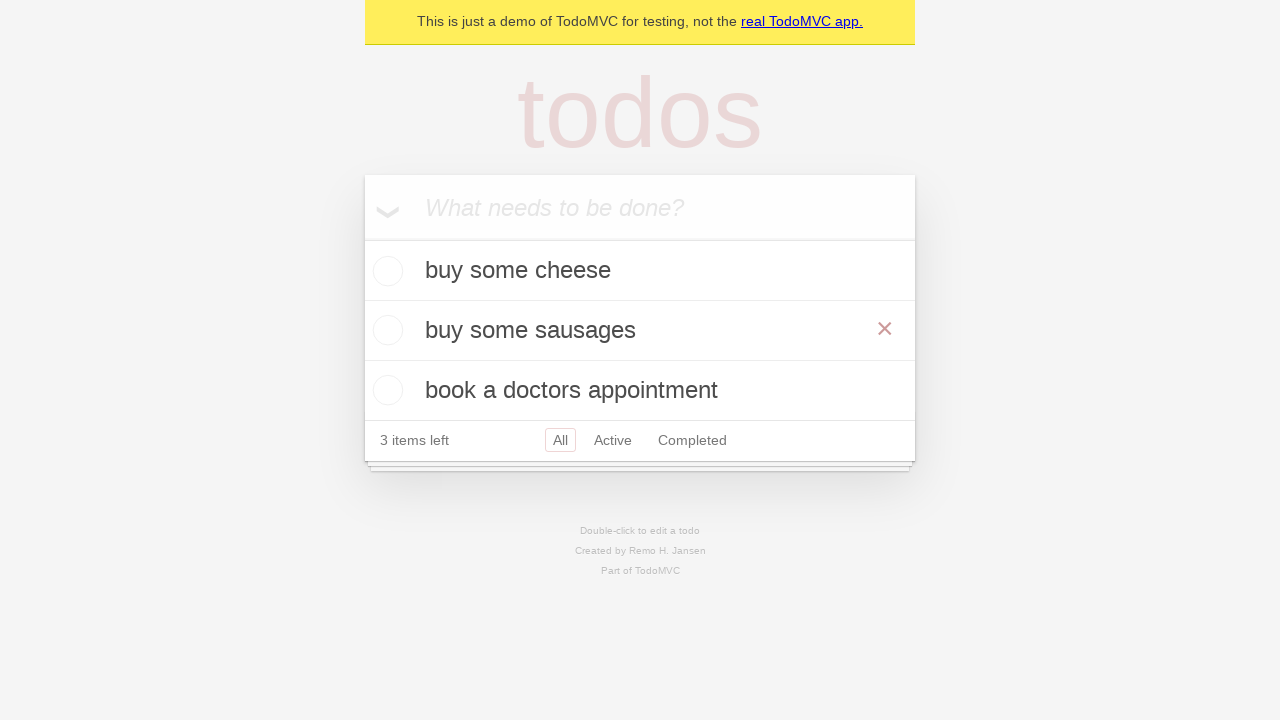

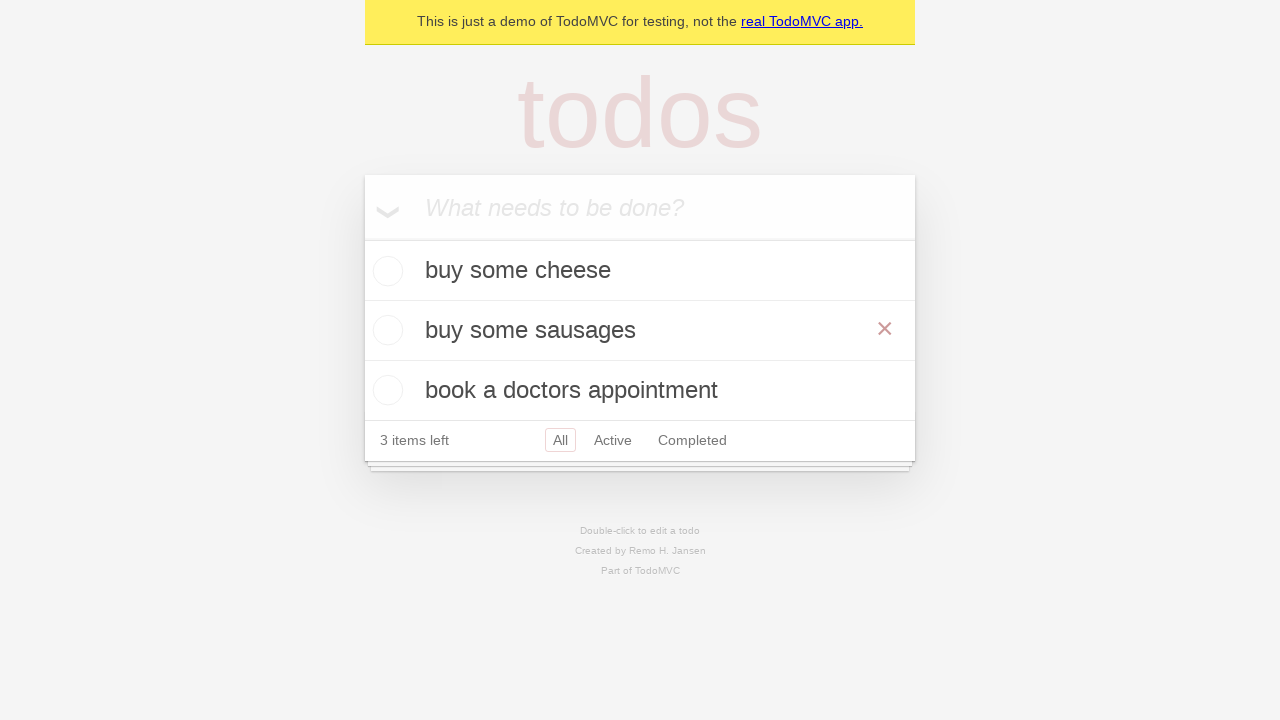